Tests a text box form by filling in name, email, current address, and permanent address fields, then submitting the form and verifying the submitted name is displayed.

Starting URL: https://demoqa.com/text-box

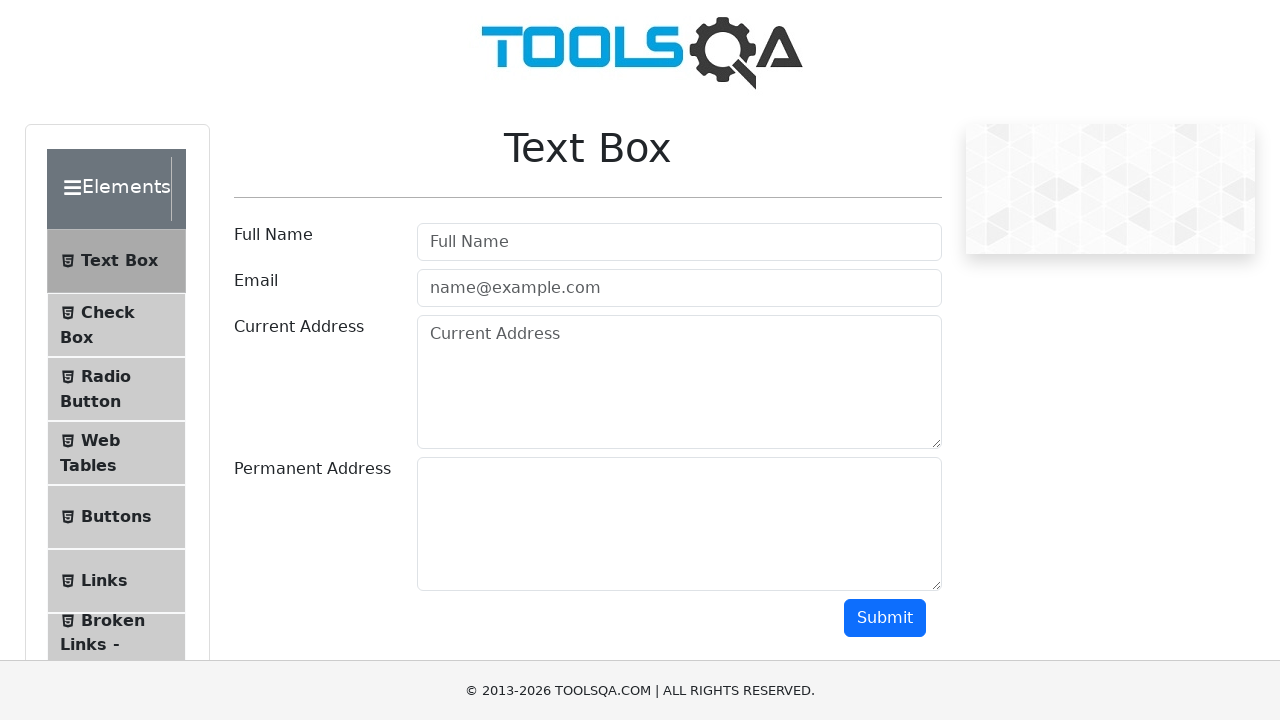

Clicked on the full name field at (679, 242) on #userName
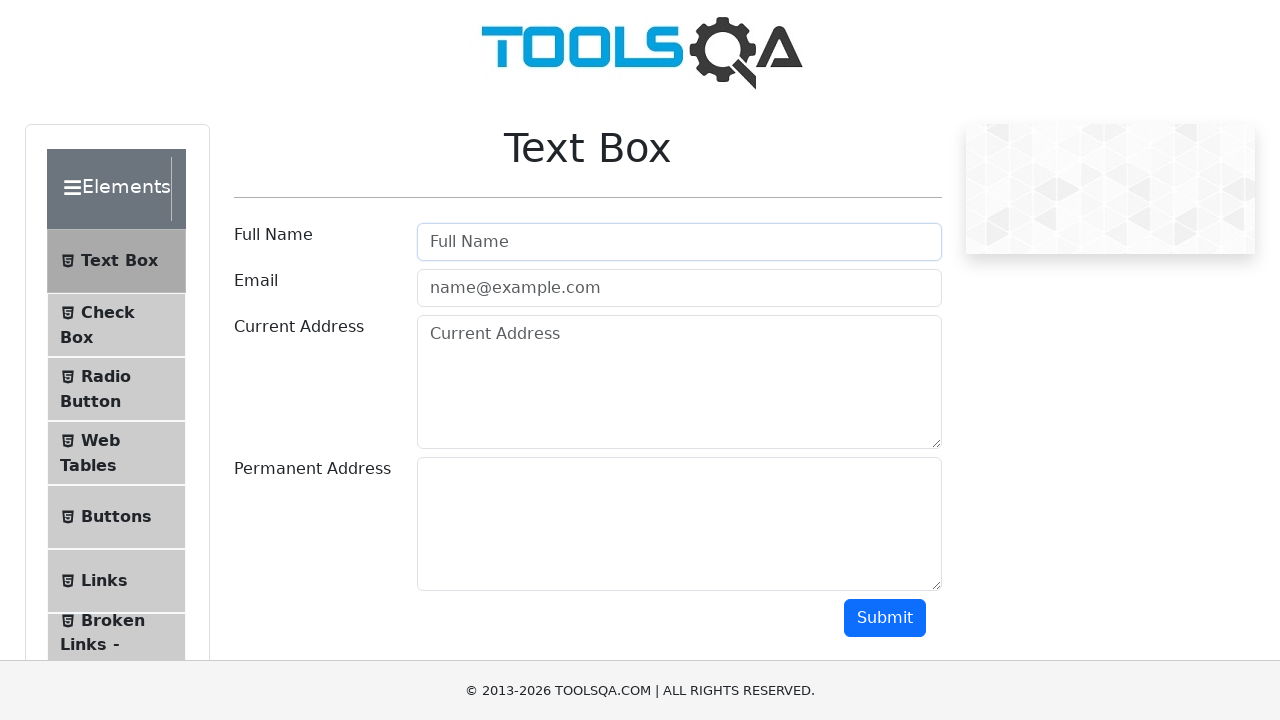

Filled full name field with 'Test' on #userName
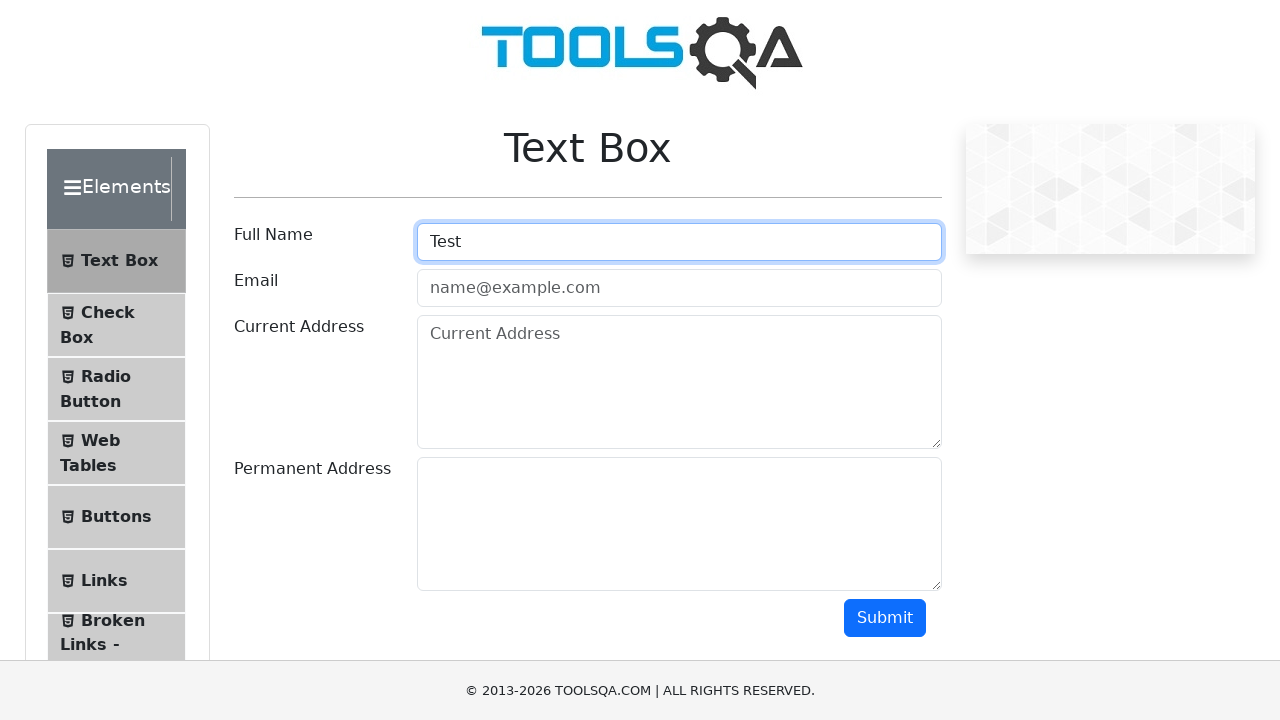

Clicked on the email field at (679, 288) on input.mr-sm-2#userEmail
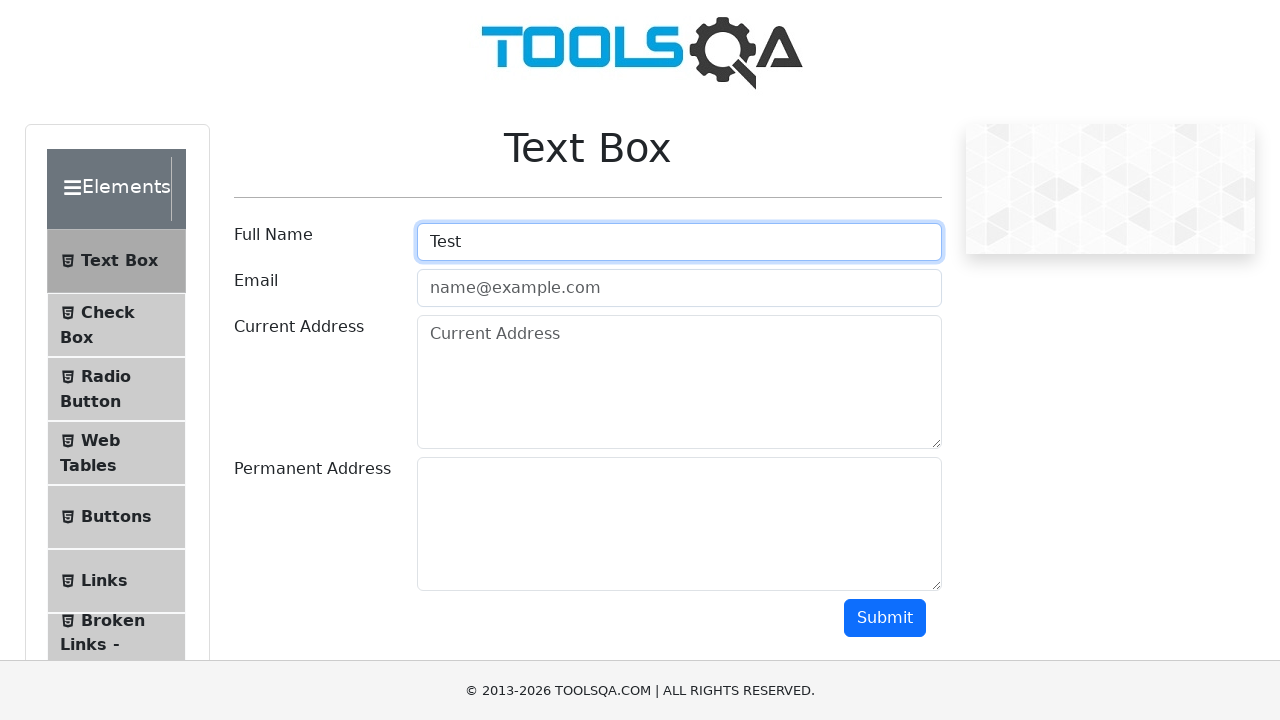

Filled email field with 'test123@gmail.com' on input.mr-sm-2#userEmail
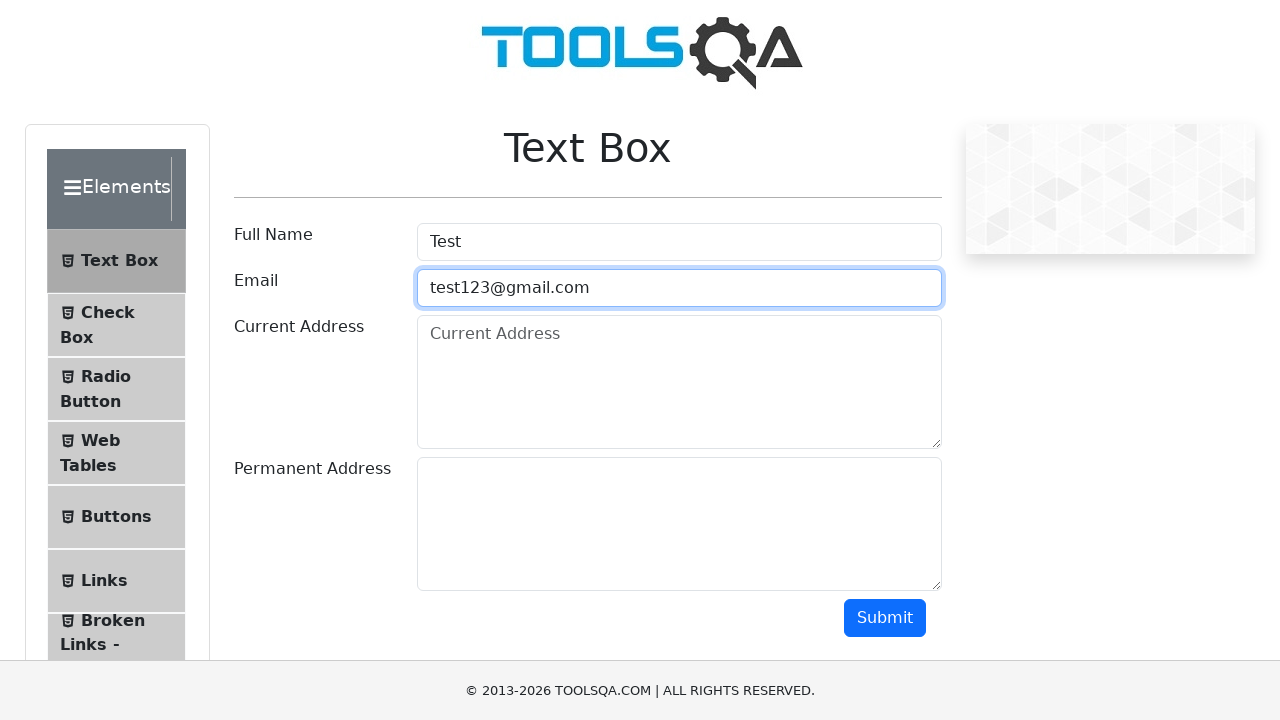

Clicked on the current address field at (679, 382) on .form-control[placeholder='Current Address']
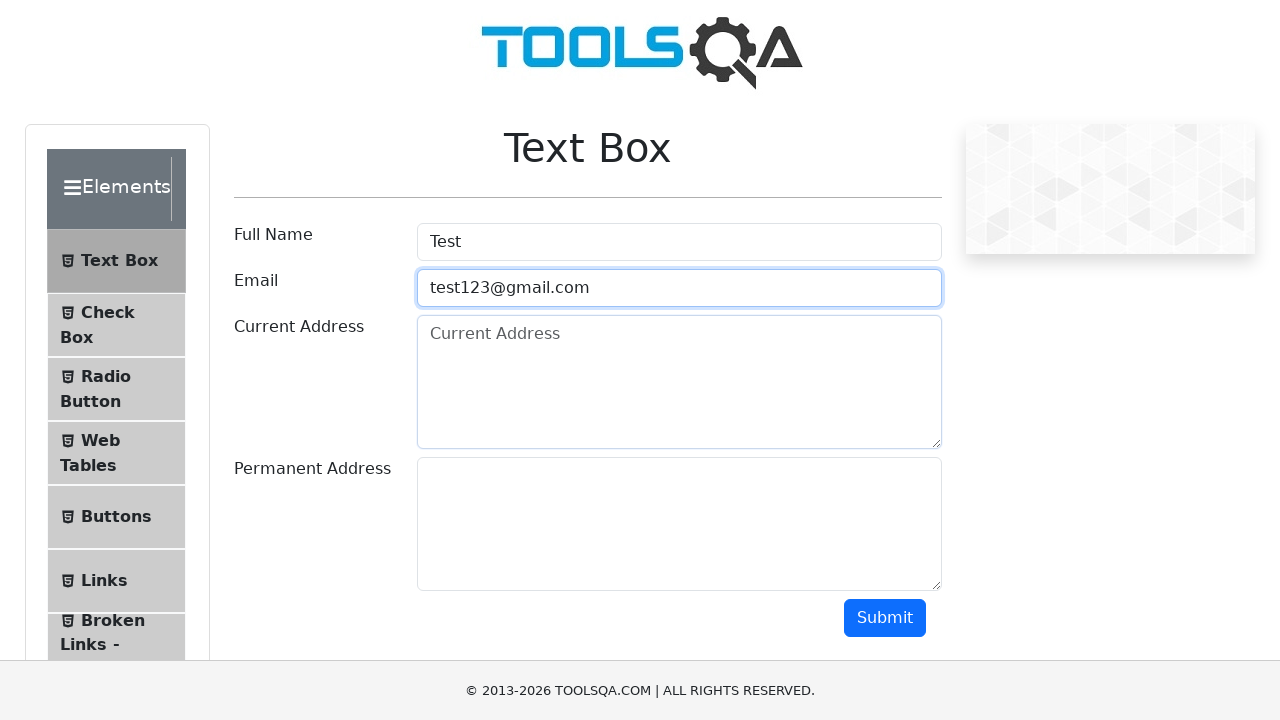

Filled current address field with 'Ankara,Türkiye' on .form-control[placeholder='Current Address']
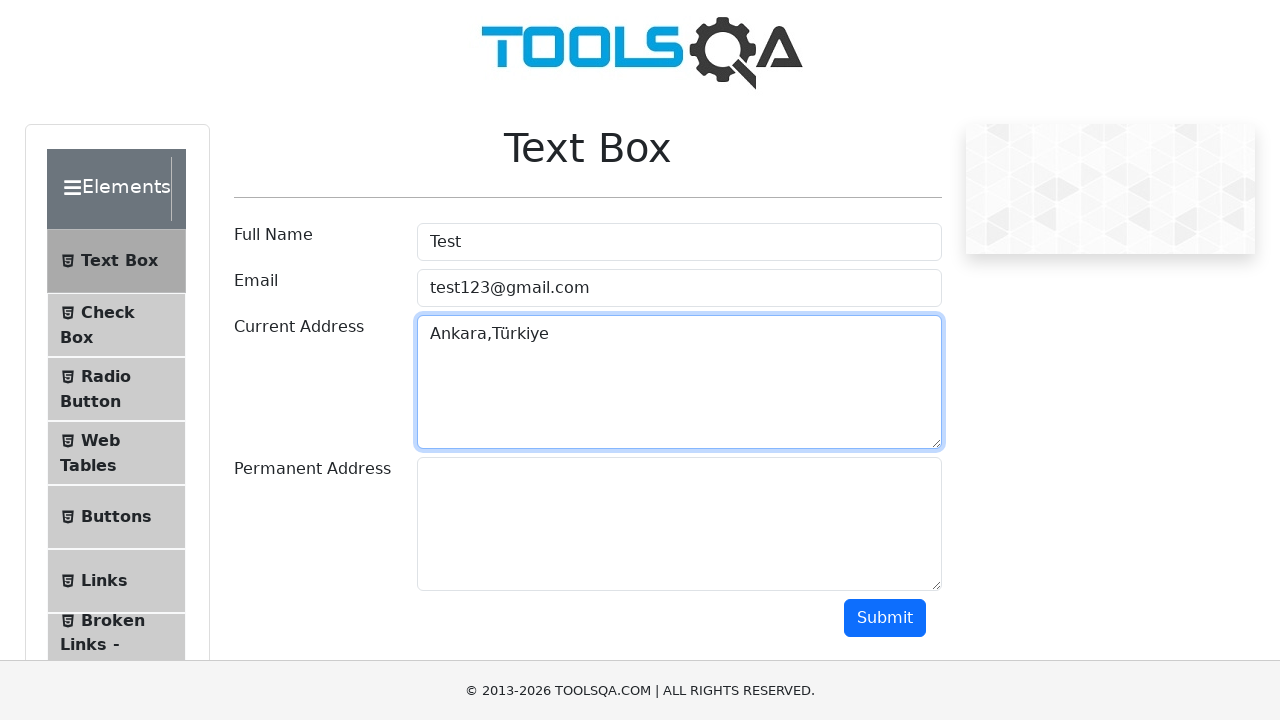

Clicked on the permanent address field at (679, 524) on #permanentAddress
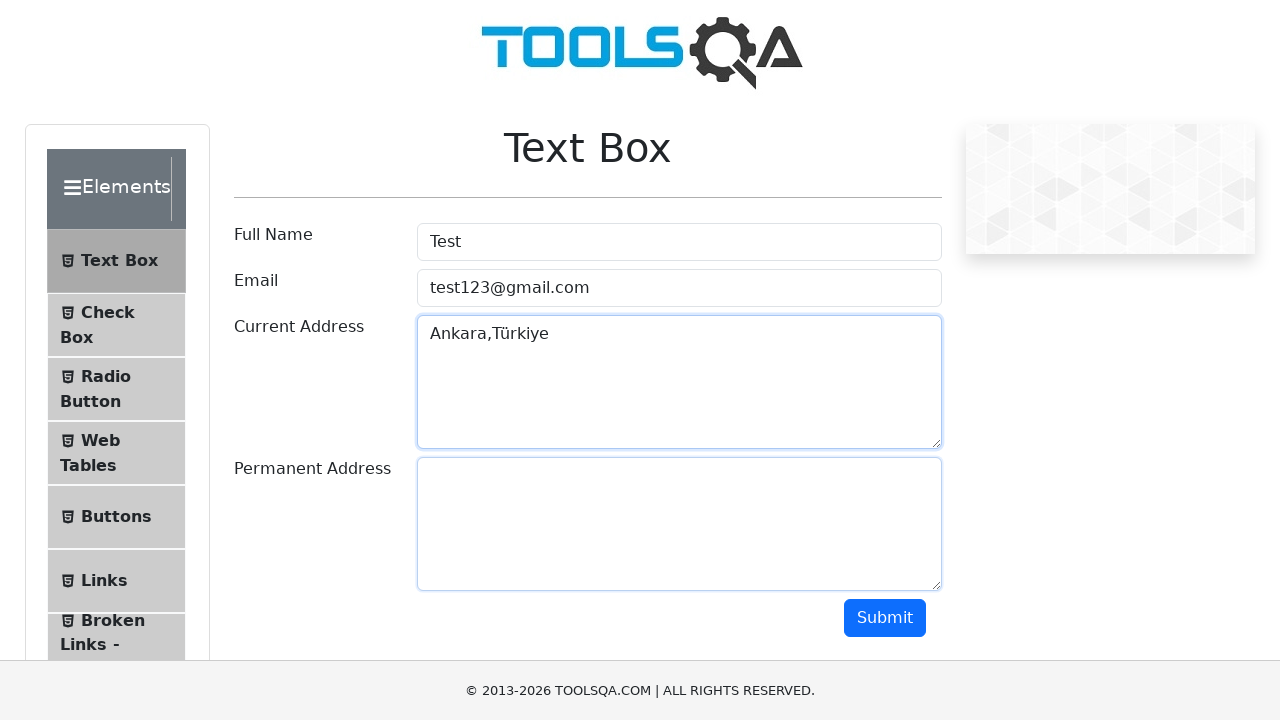

Filled permanent address field with 'Ankara,Türkiye' on #permanentAddress
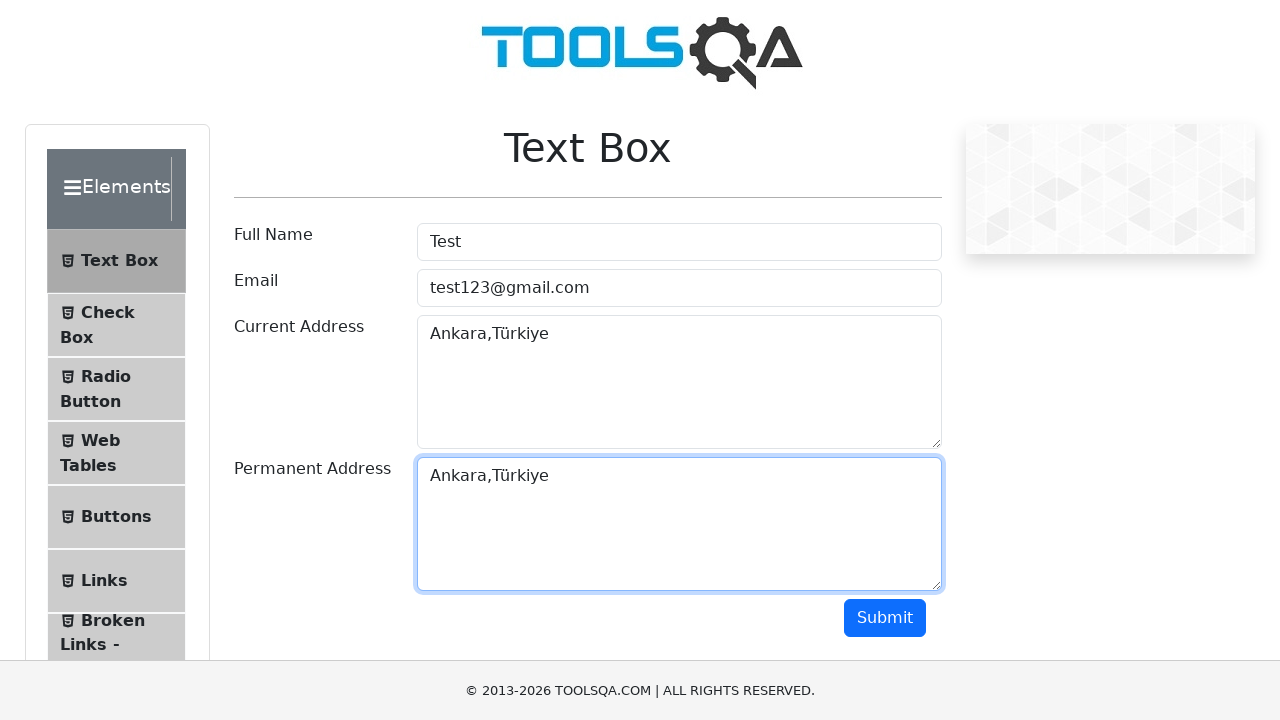

Clicked the submit button to submit the form at (885, 618) on #submit
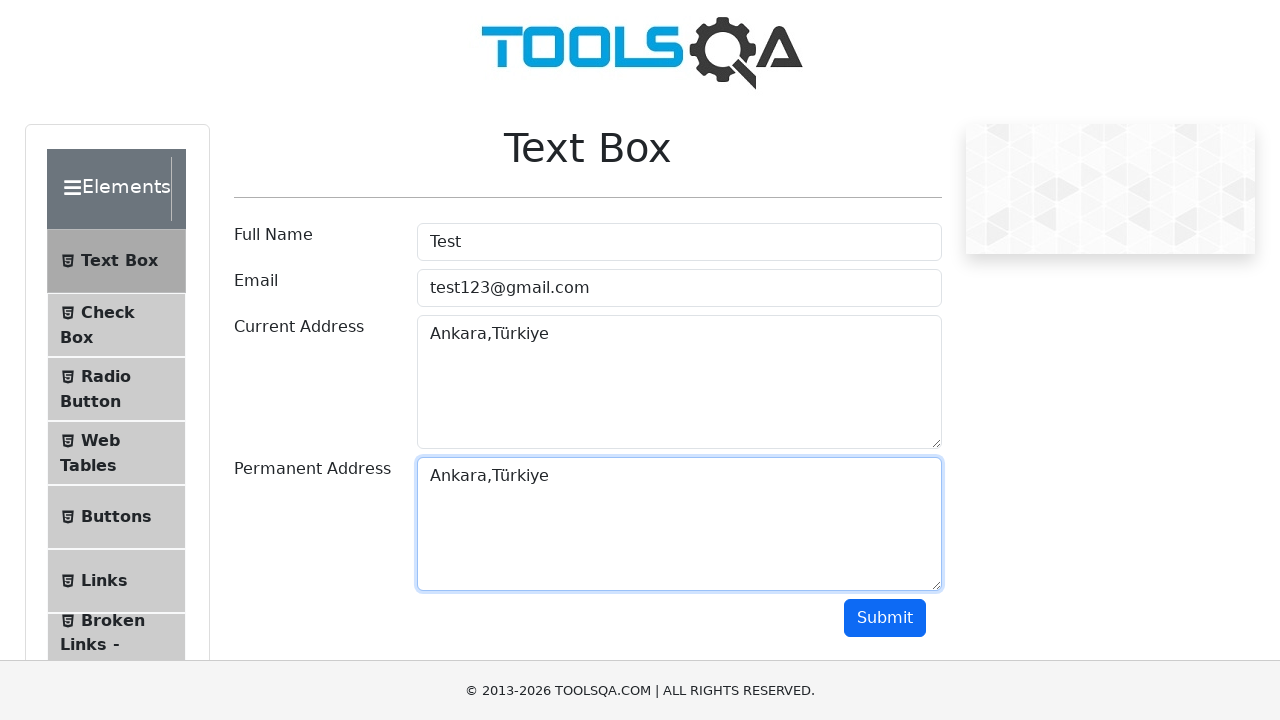

Verified that submitted name output is displayed
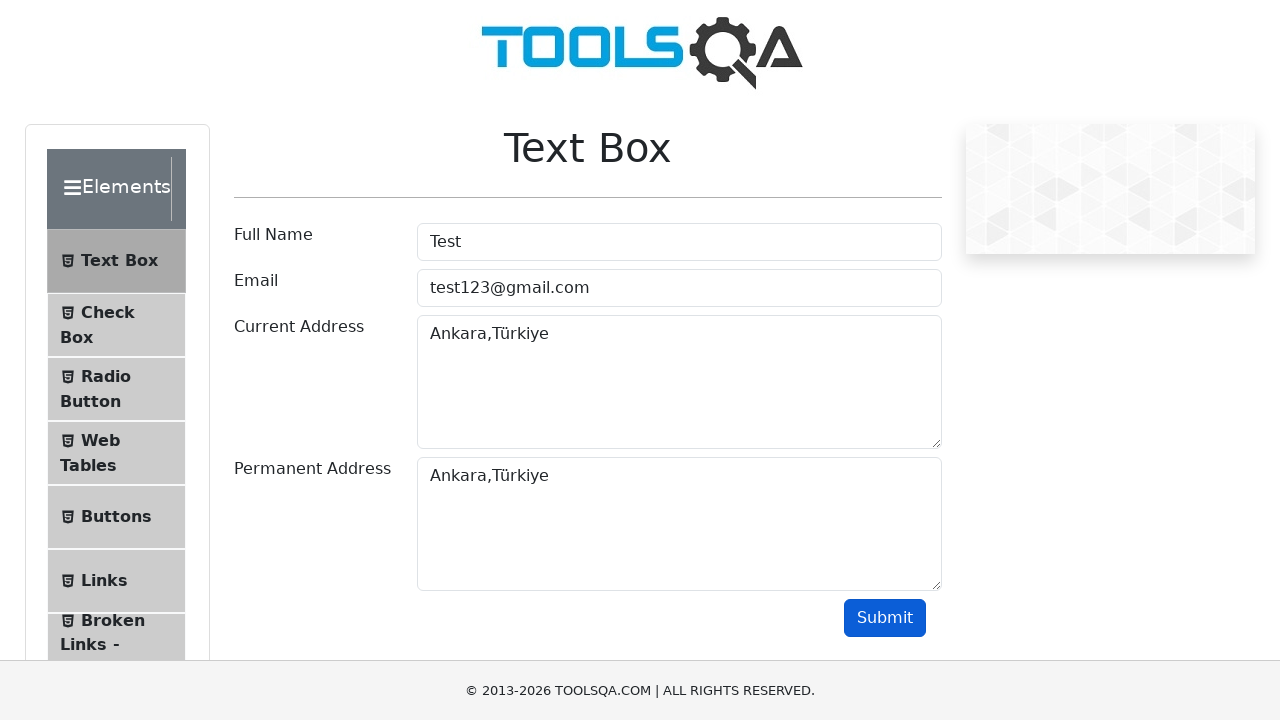

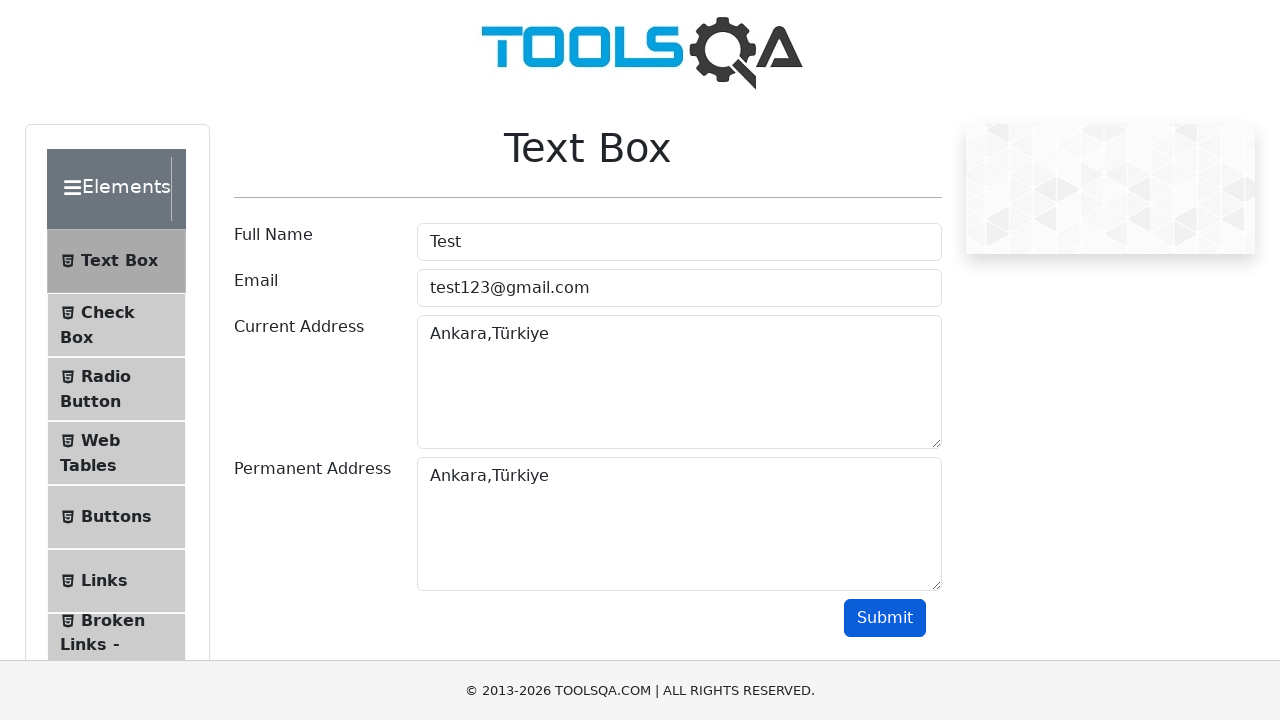